Navigates to W3Schools CSS table page and verifies that a specific table cell contains "Canada"

Starting URL: https://www.w3schools.com/css/css_table.asp

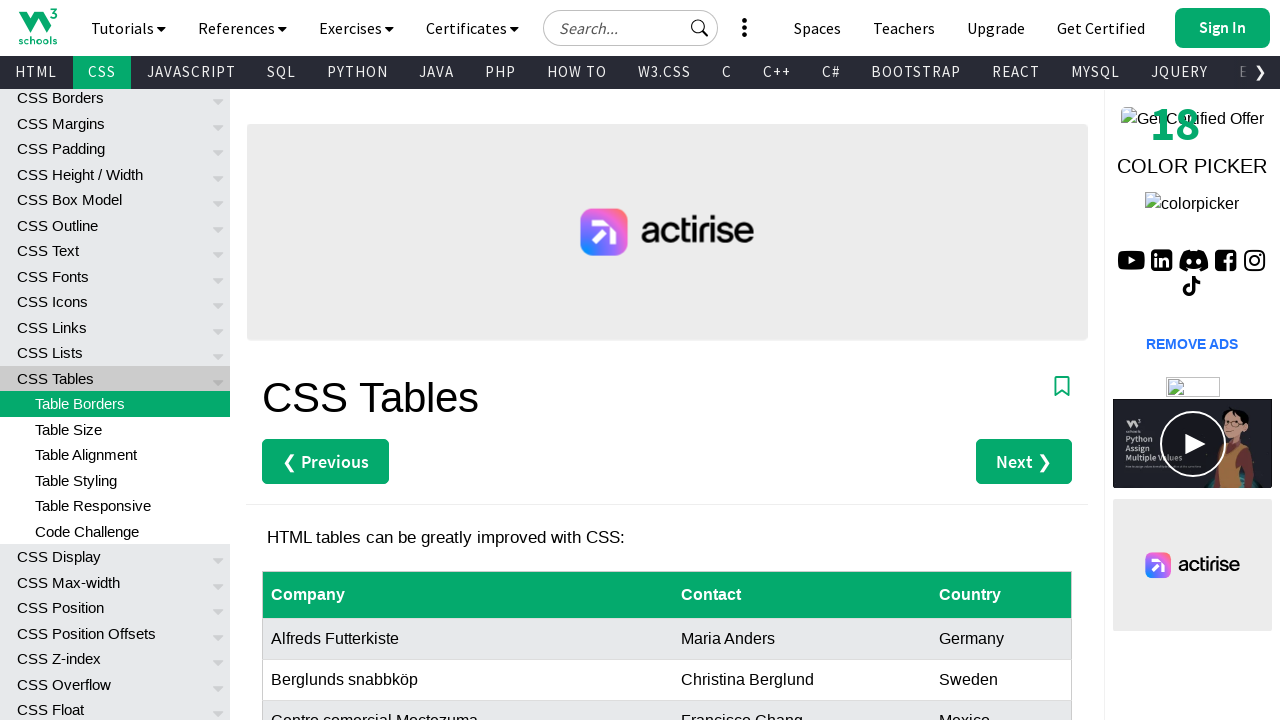

Navigated to W3Schools CSS table page
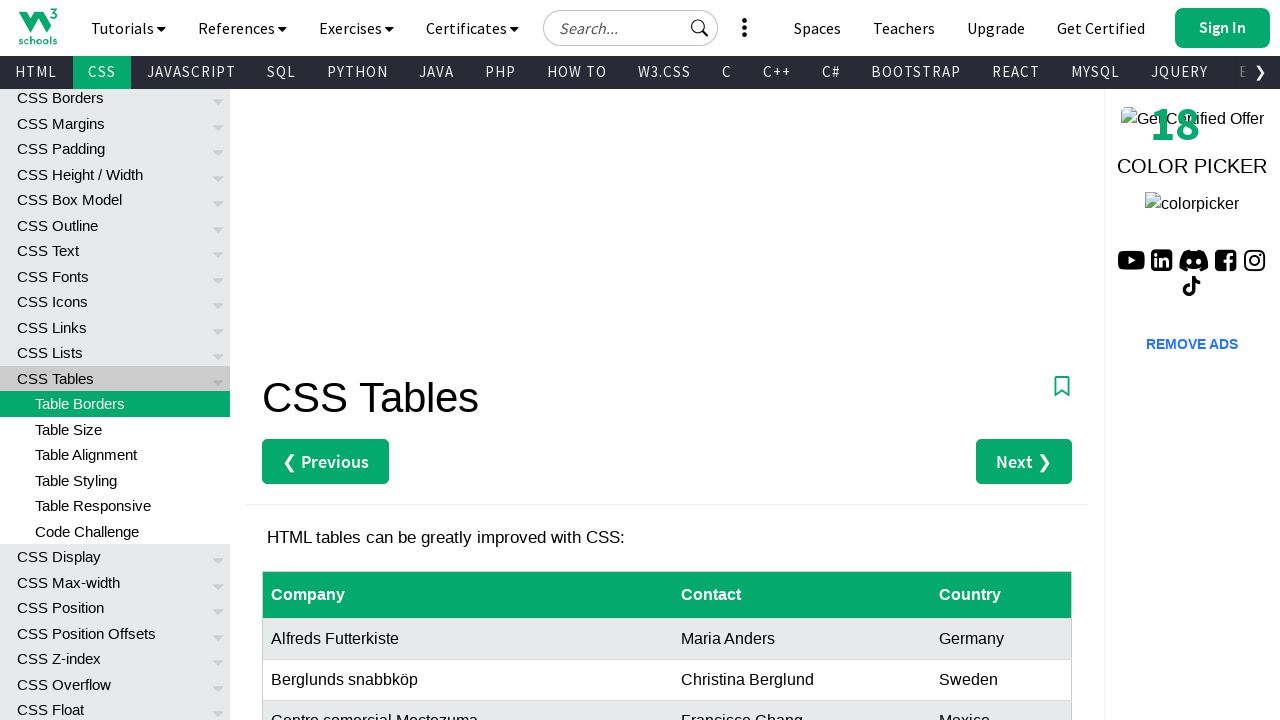

Located table cell at row 8, last column
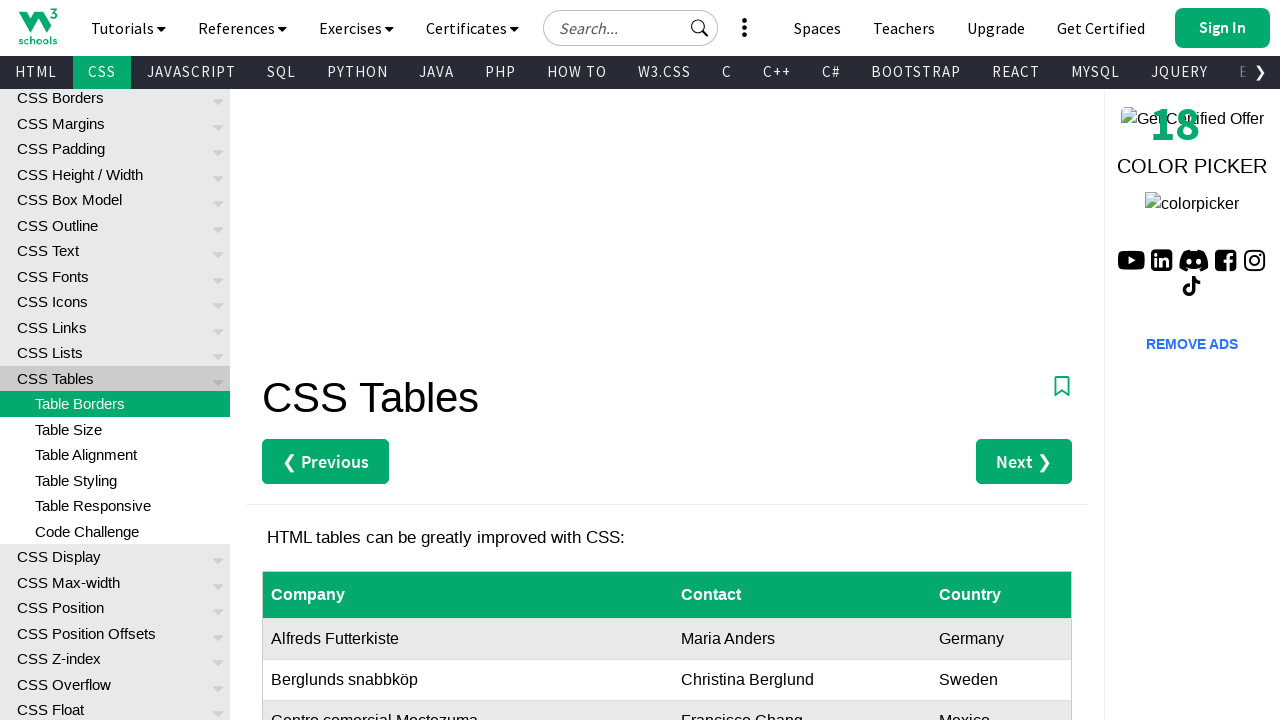

Retrieved text content from table cell: 'Canada'
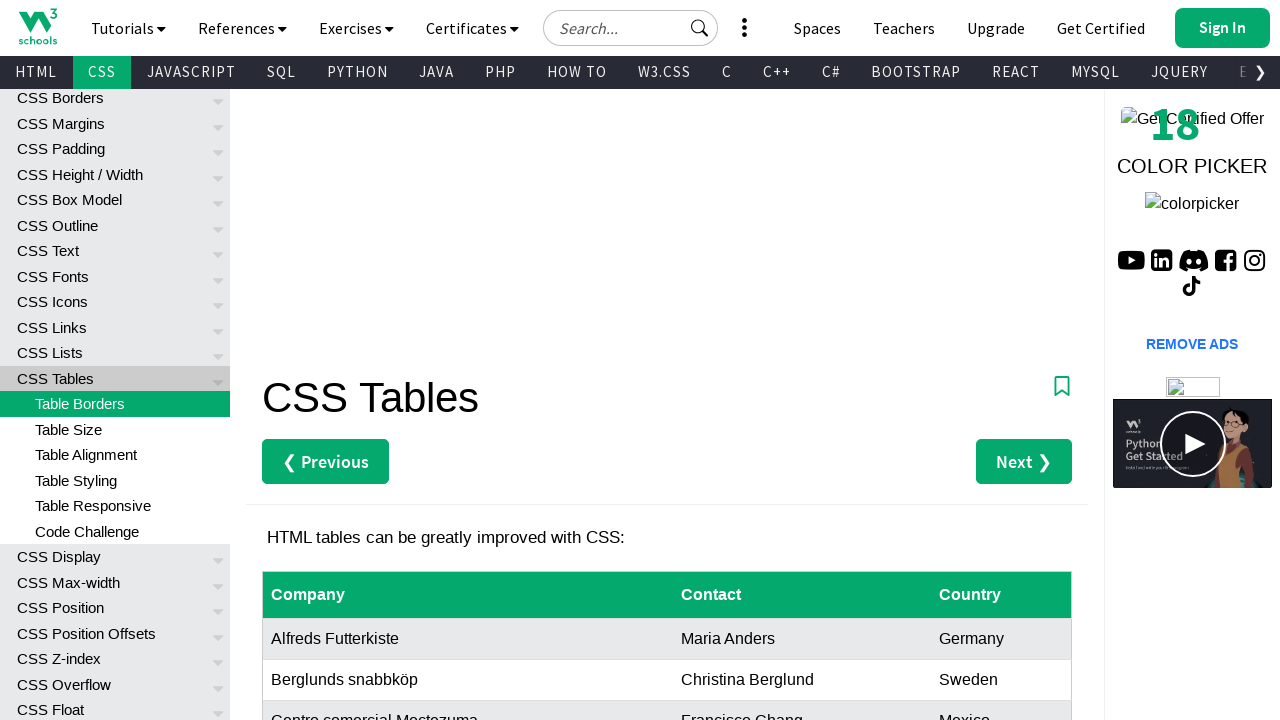

Verified that table cell contains exactly 'Canada'
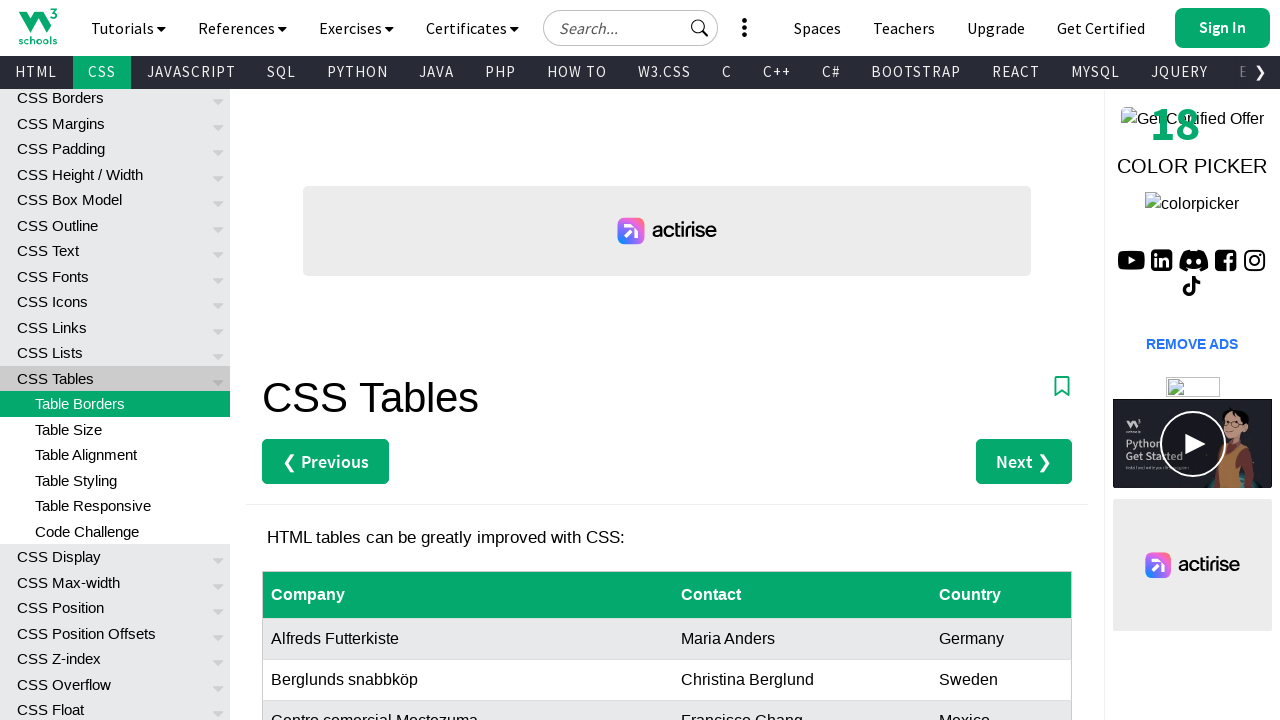

Verified that table cell text contains 'Can'
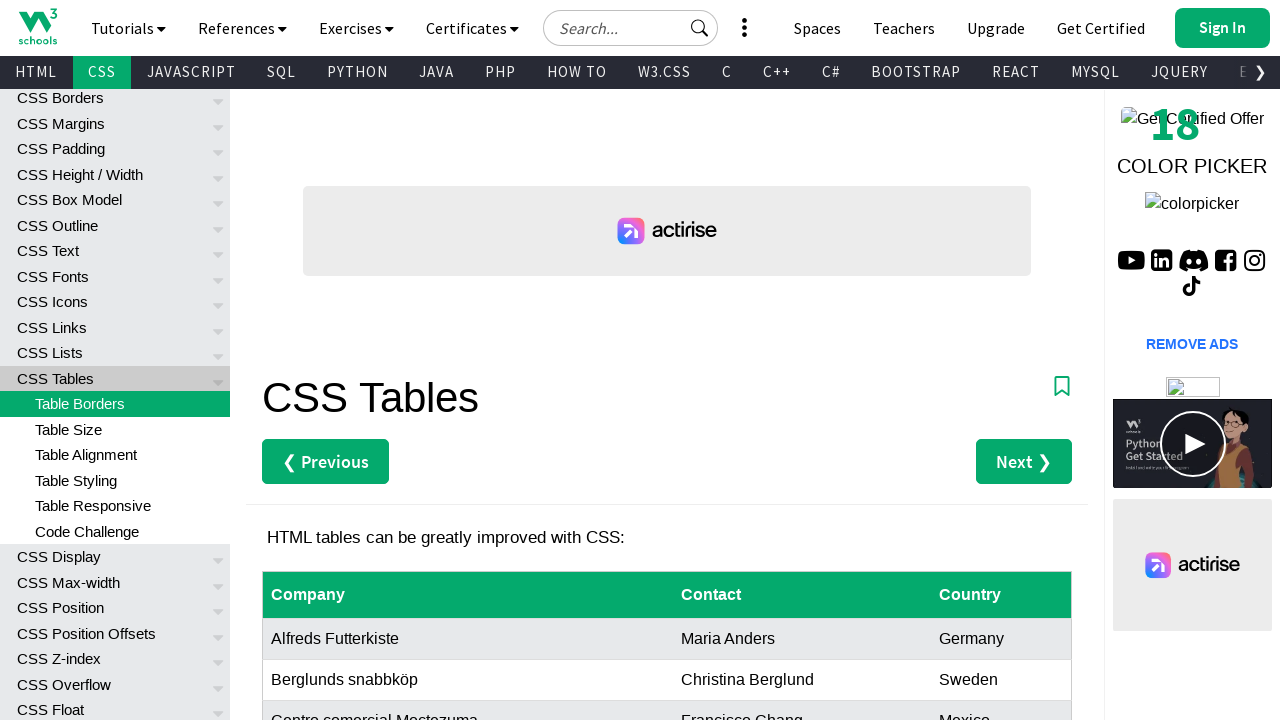

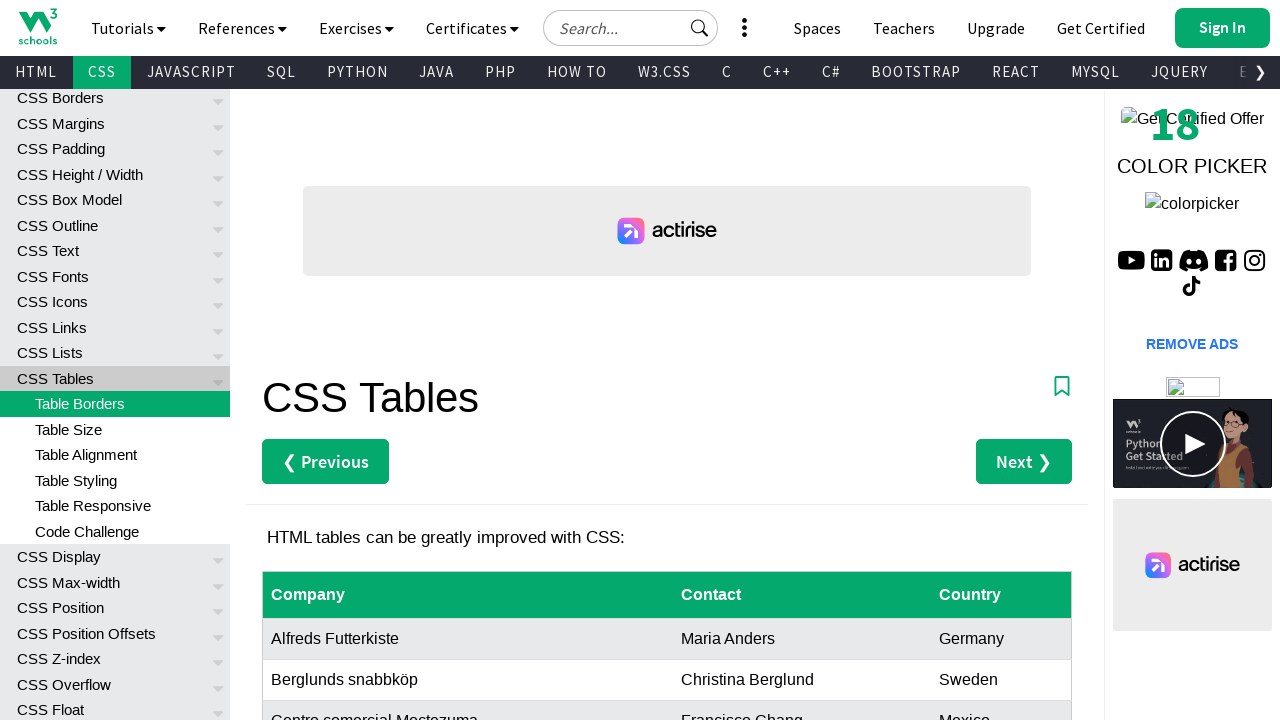